Navigates to DuckDuckGo homepage and verifies the page title matches the expected value

Starting URL: https://duckduckgo.com/

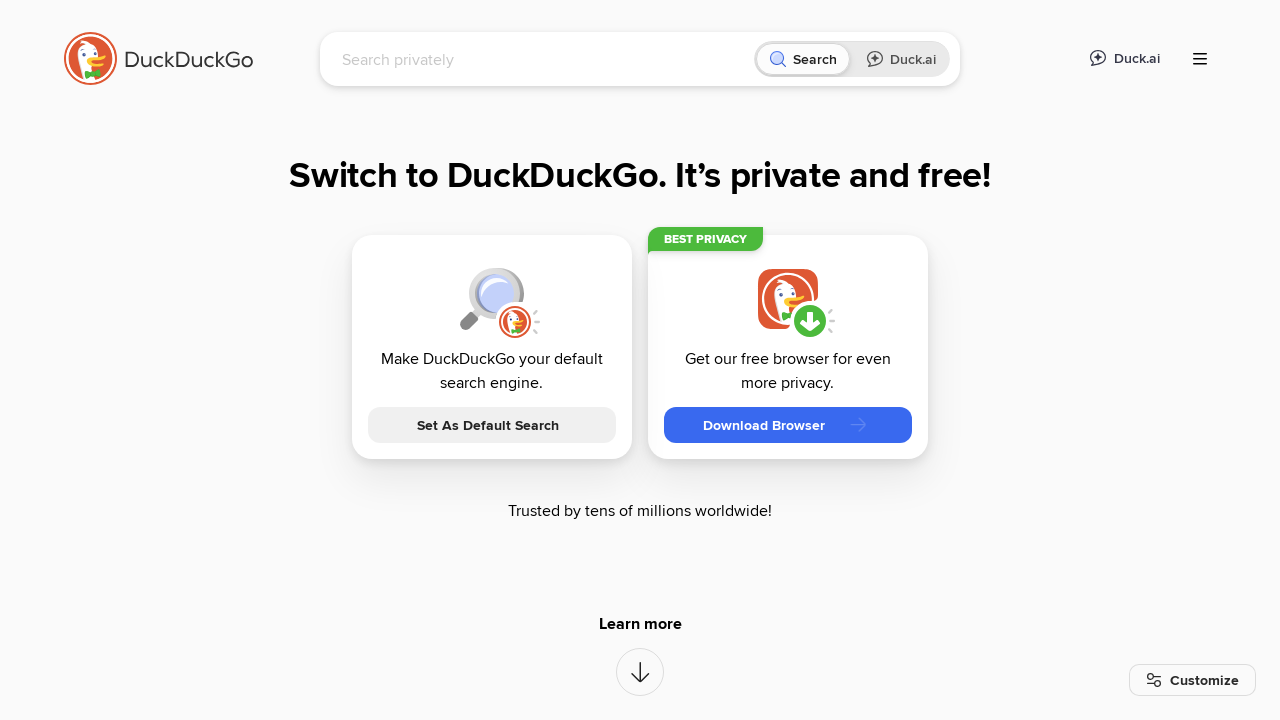

Waited for DuckDuckGo homepage to load (domcontentloaded)
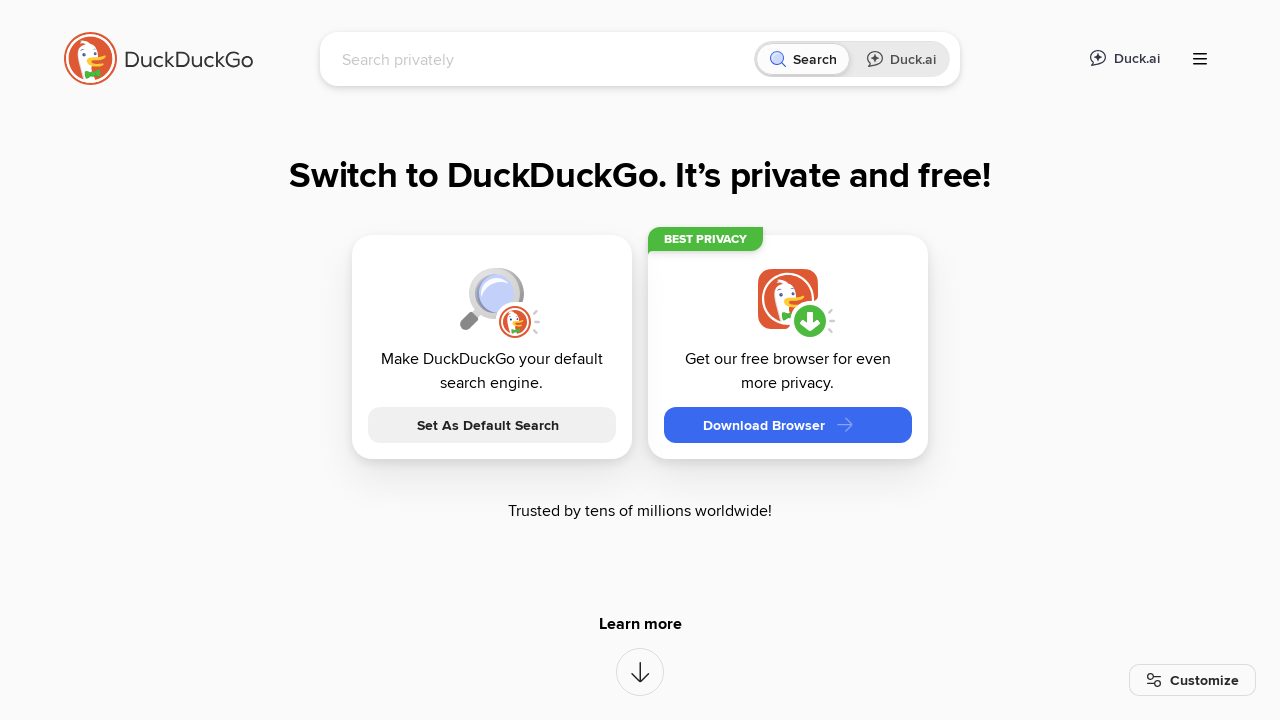

Verified page title contains 'DuckDuckGo'
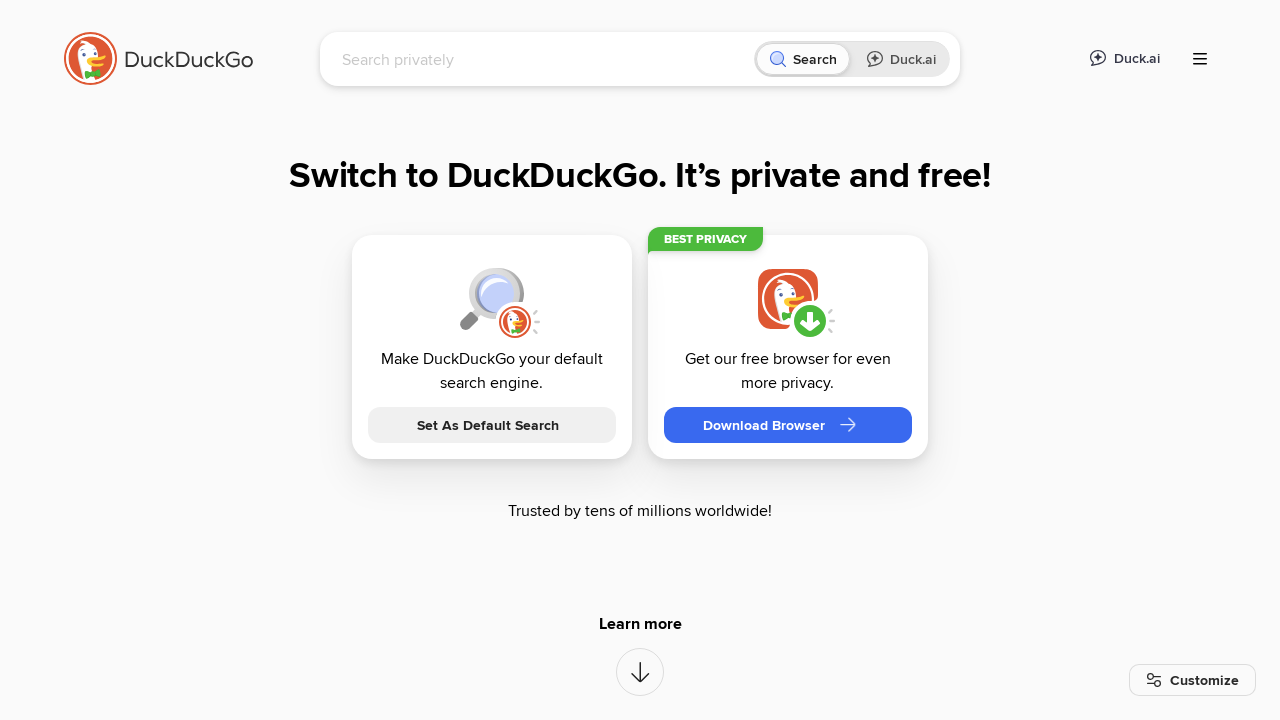

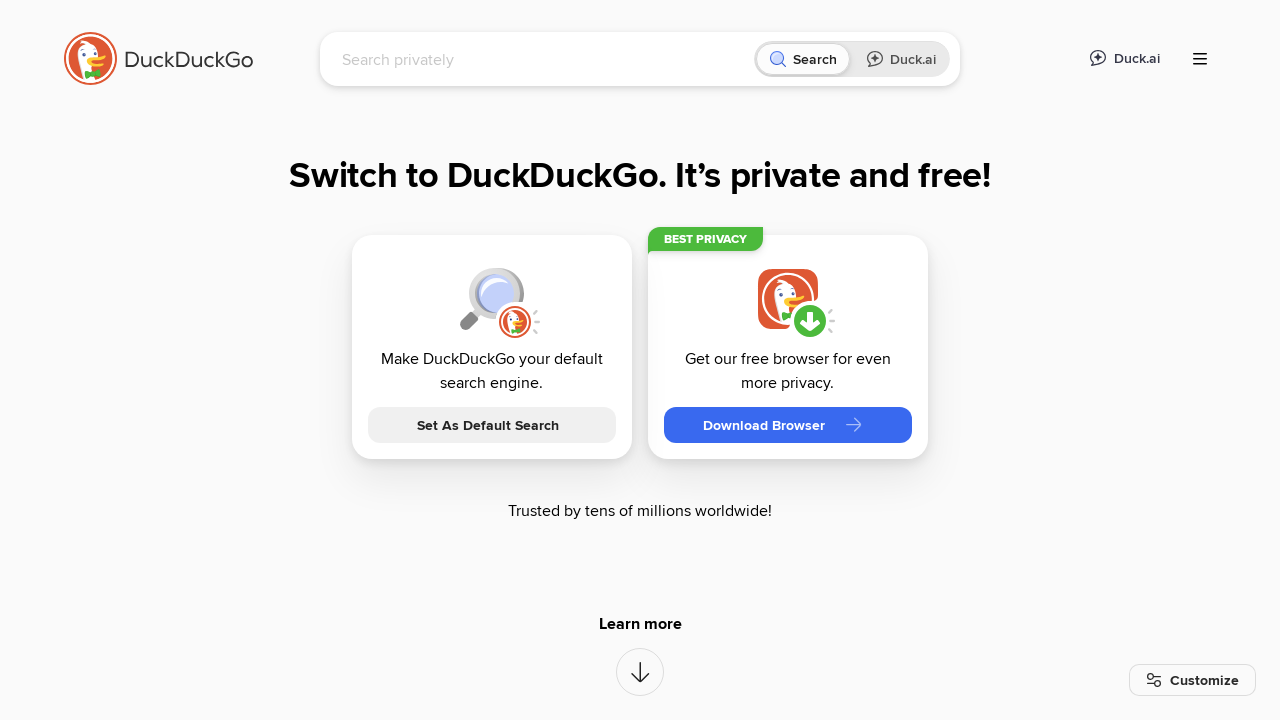